Tests that edits are saved when the edit field loses focus (blur event)

Starting URL: https://demo.playwright.dev/todomvc

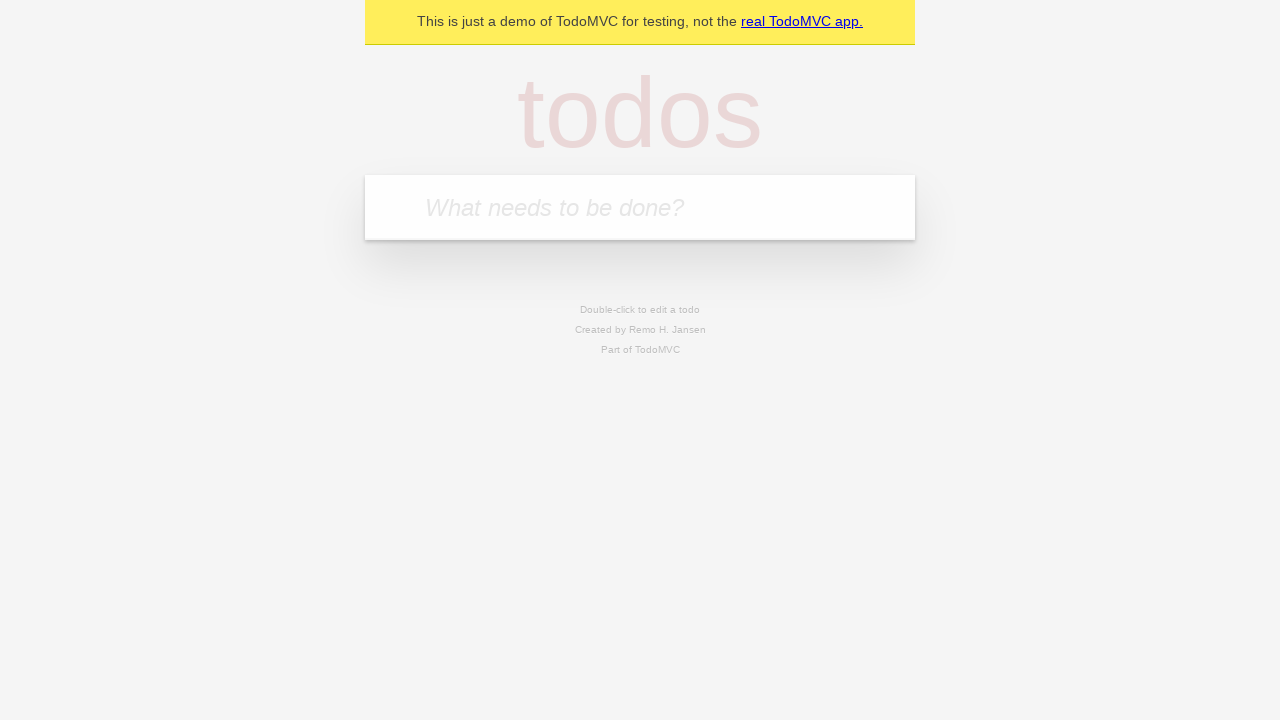

Filled todo input with 'buy some cheese' on internal:attr=[placeholder="What needs to be done?"i]
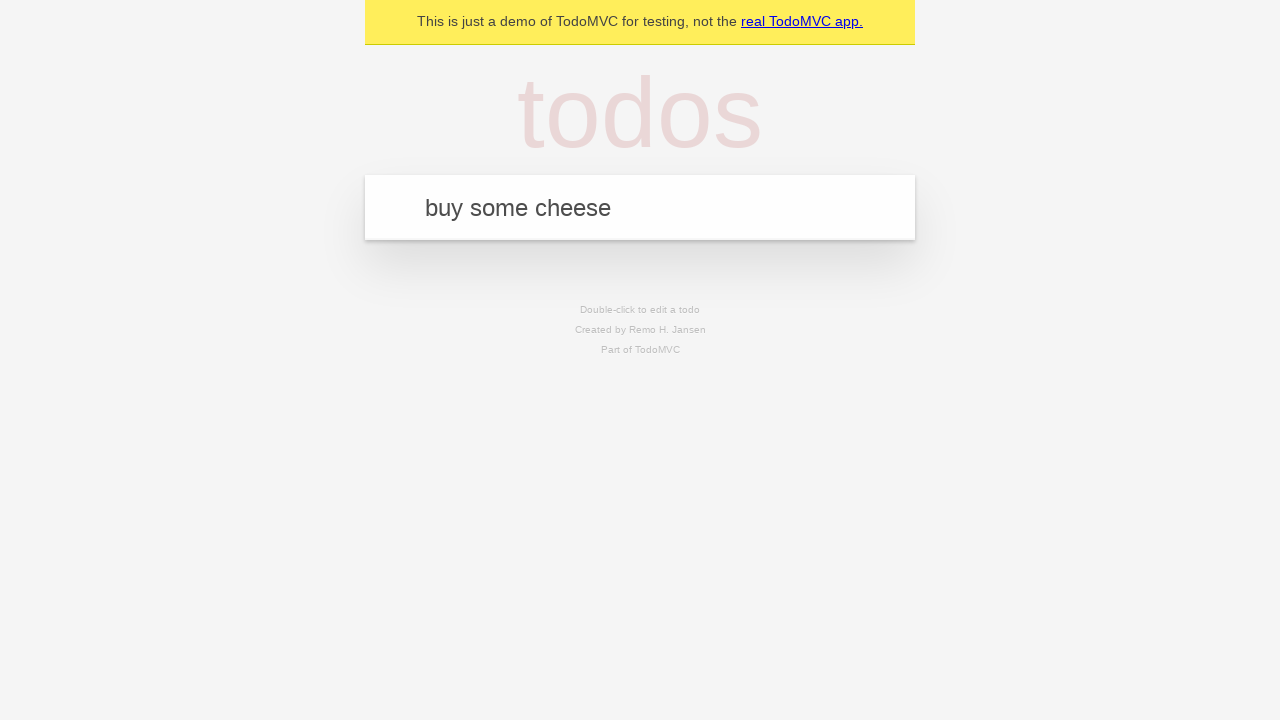

Pressed Enter to create first todo on internal:attr=[placeholder="What needs to be done?"i]
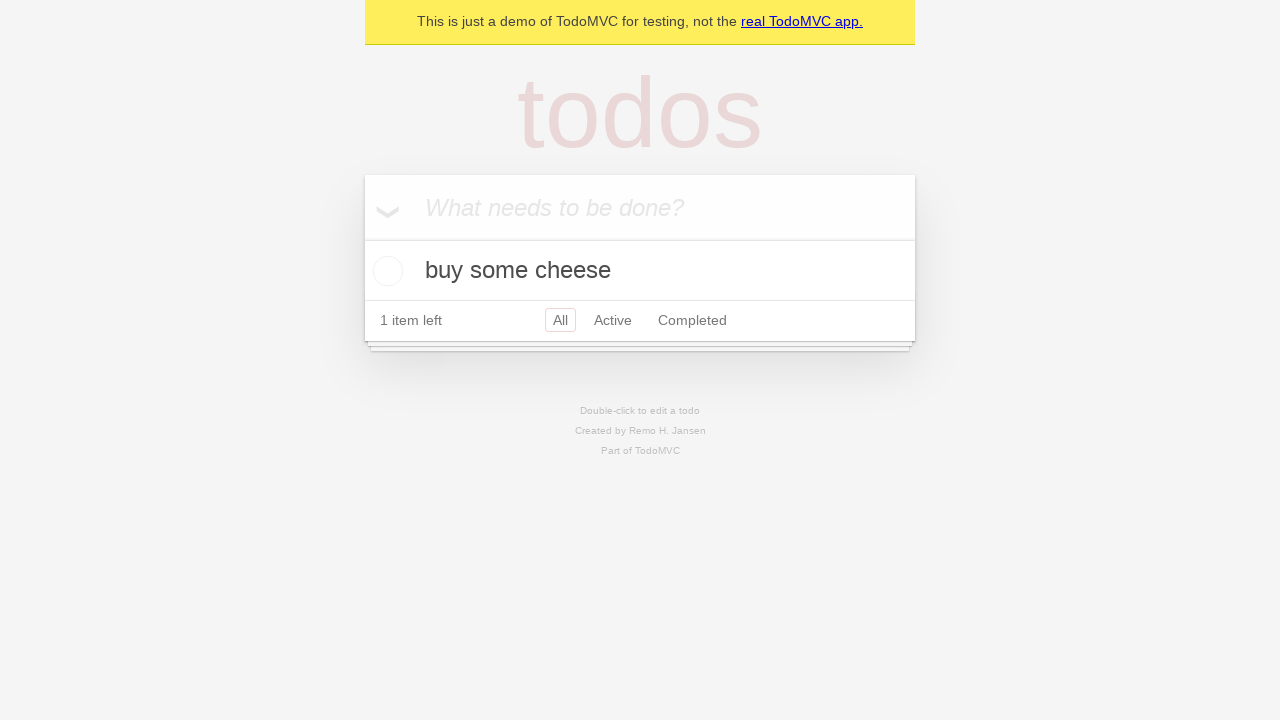

Filled todo input with 'feed the cat' on internal:attr=[placeholder="What needs to be done?"i]
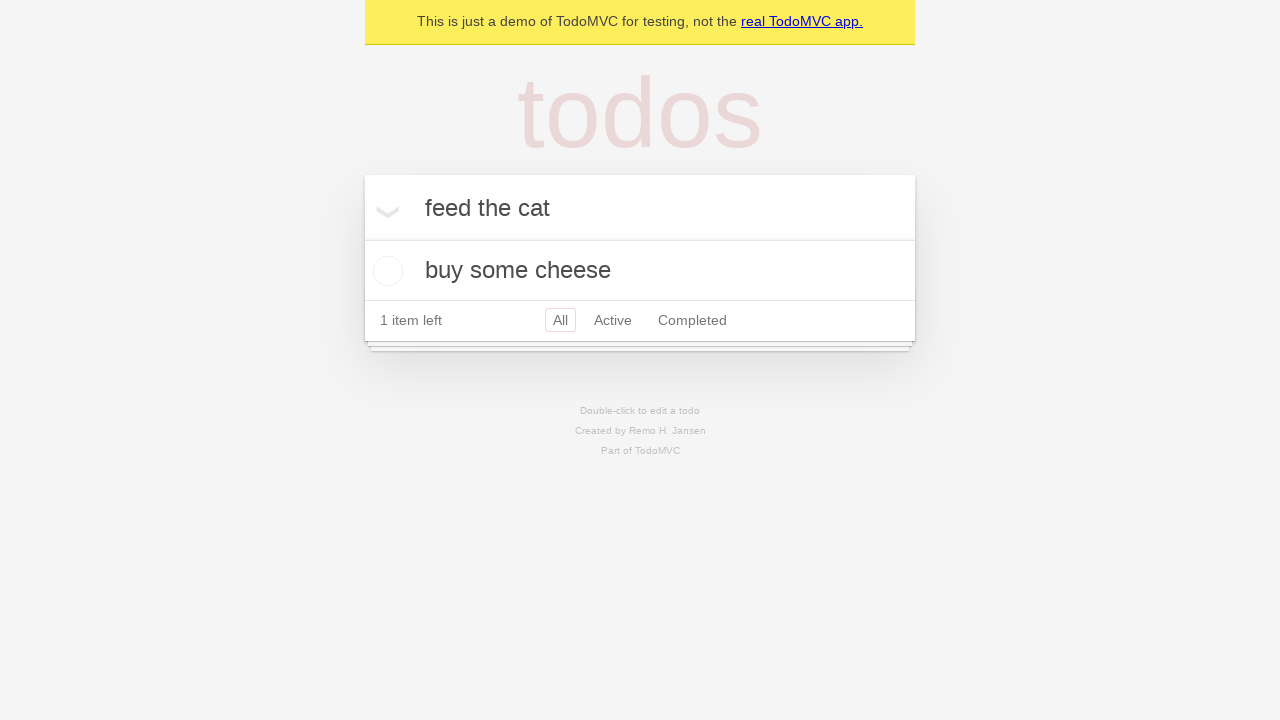

Pressed Enter to create second todo on internal:attr=[placeholder="What needs to be done?"i]
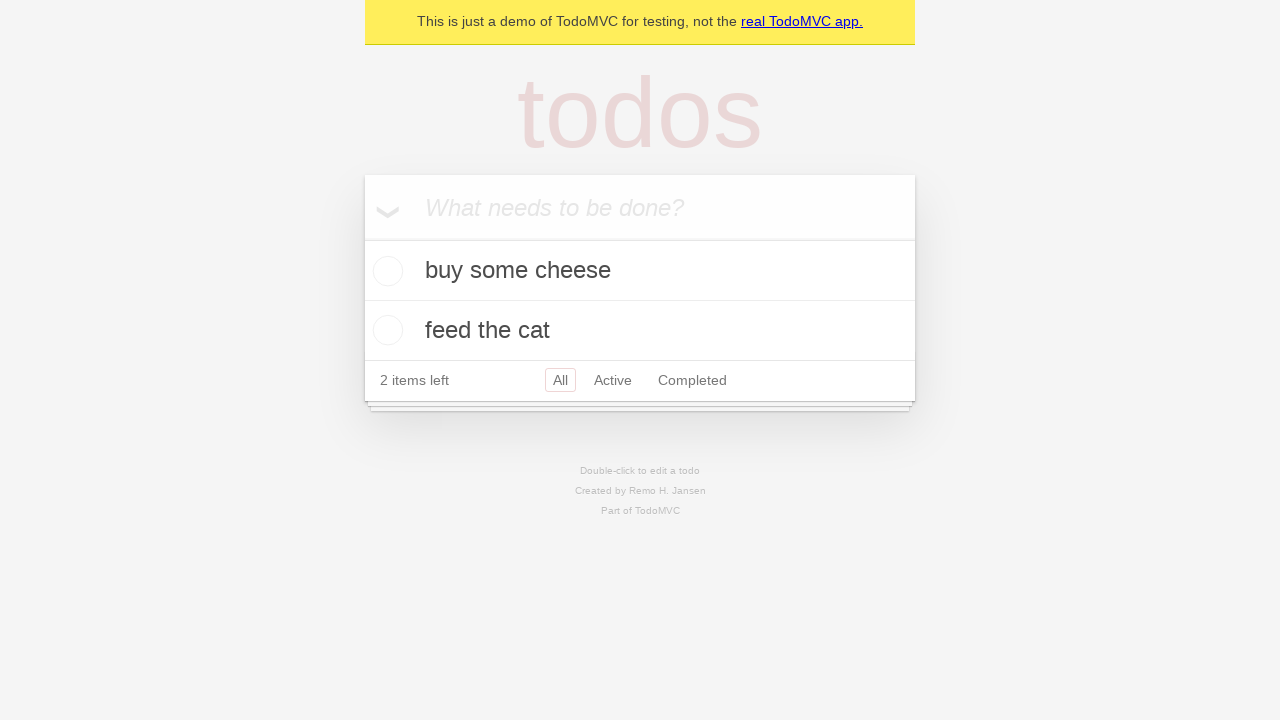

Filled todo input with 'book a doctors appointment' on internal:attr=[placeholder="What needs to be done?"i]
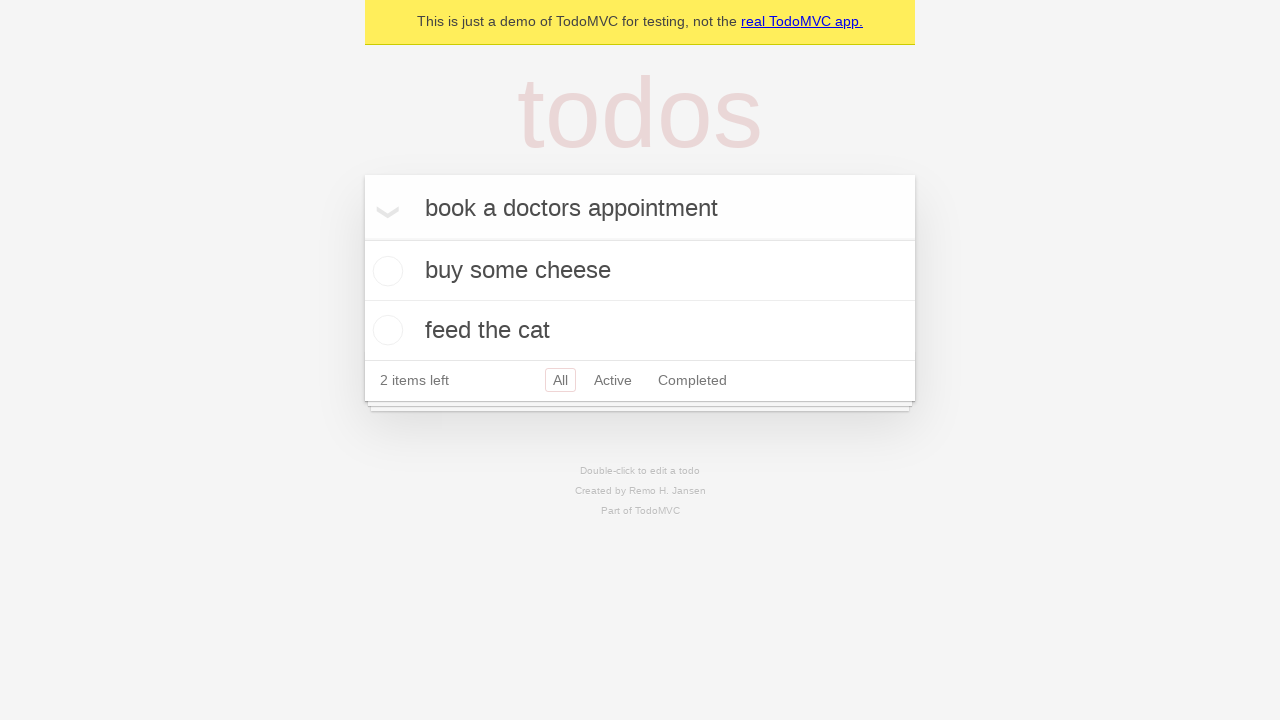

Pressed Enter to create third todo on internal:attr=[placeholder="What needs to be done?"i]
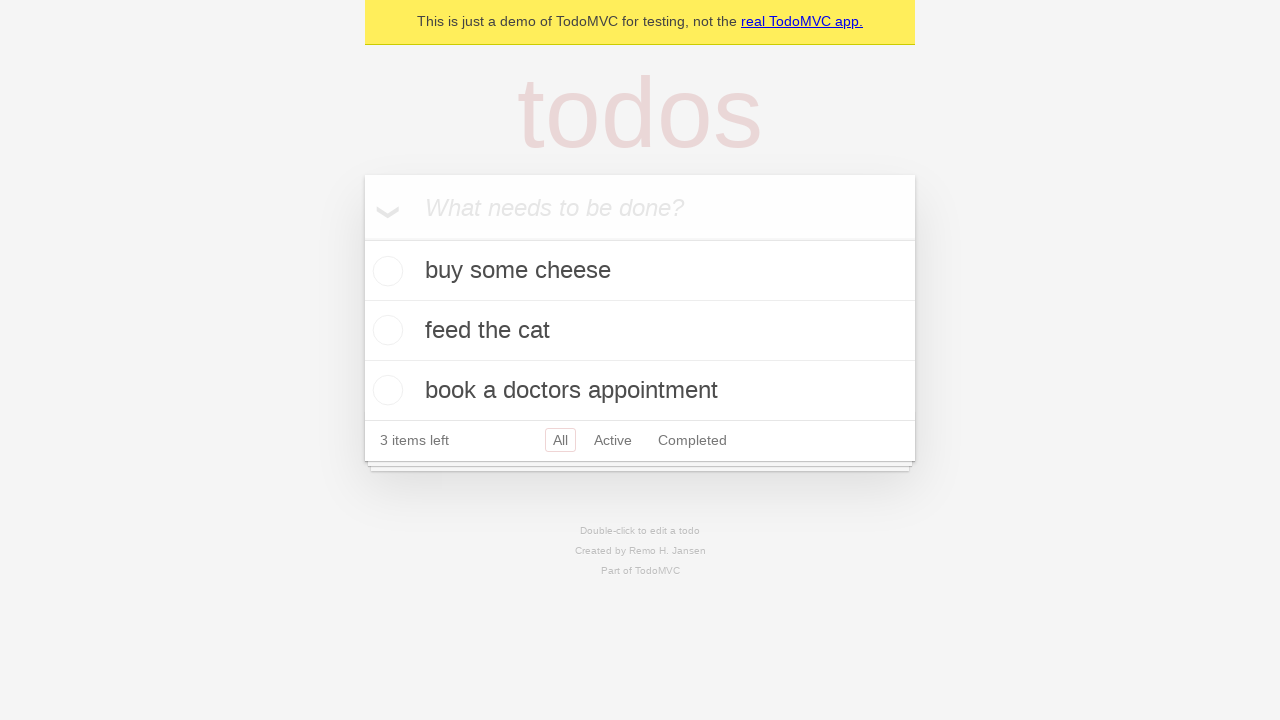

Double-clicked second todo to enter edit mode at (640, 331) on internal:testid=[data-testid="todo-item"s] >> nth=1
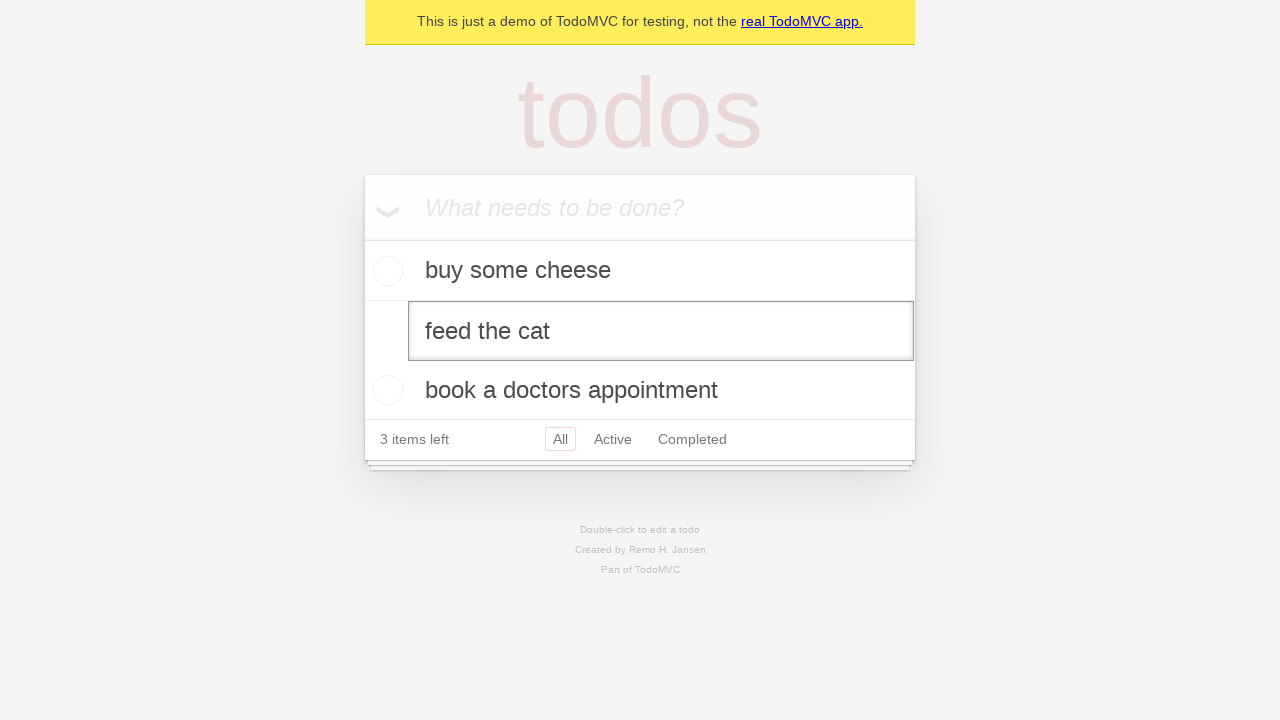

Filled edit field with 'buy some sausages' on internal:testid=[data-testid="todo-item"s] >> nth=1 >> internal:role=textbox[nam
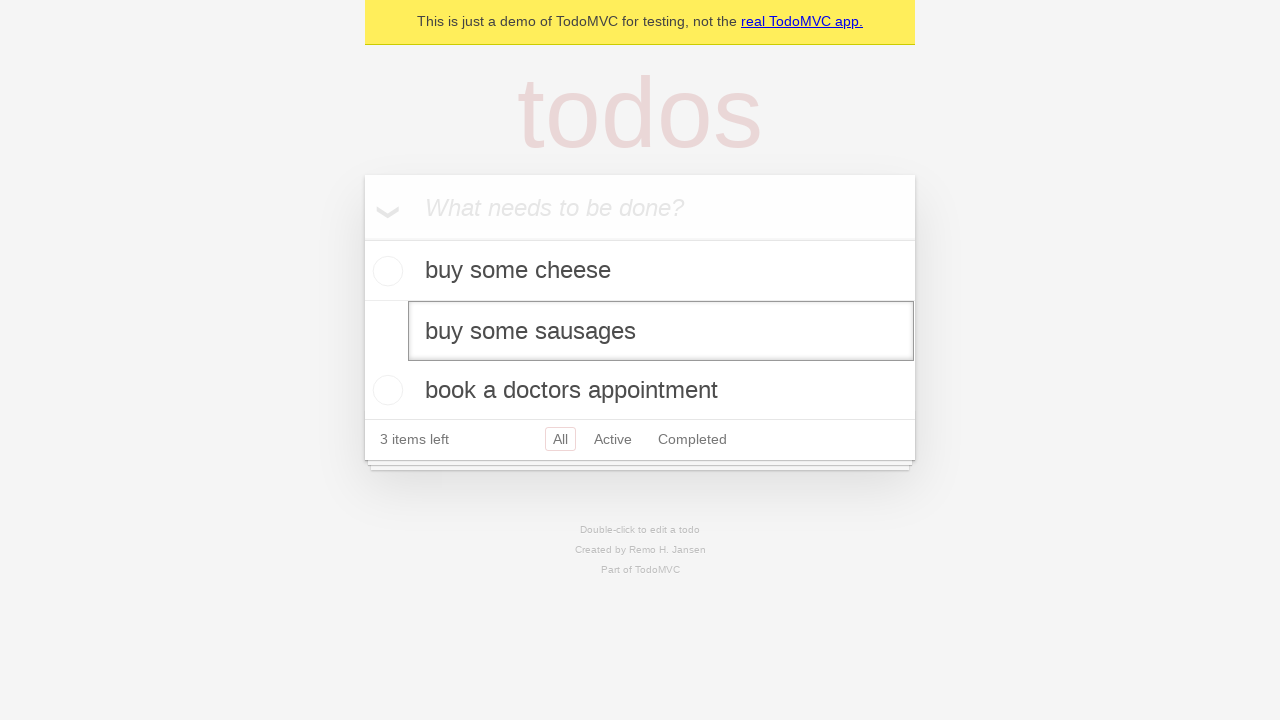

Dispatched blur event to save the edited todo
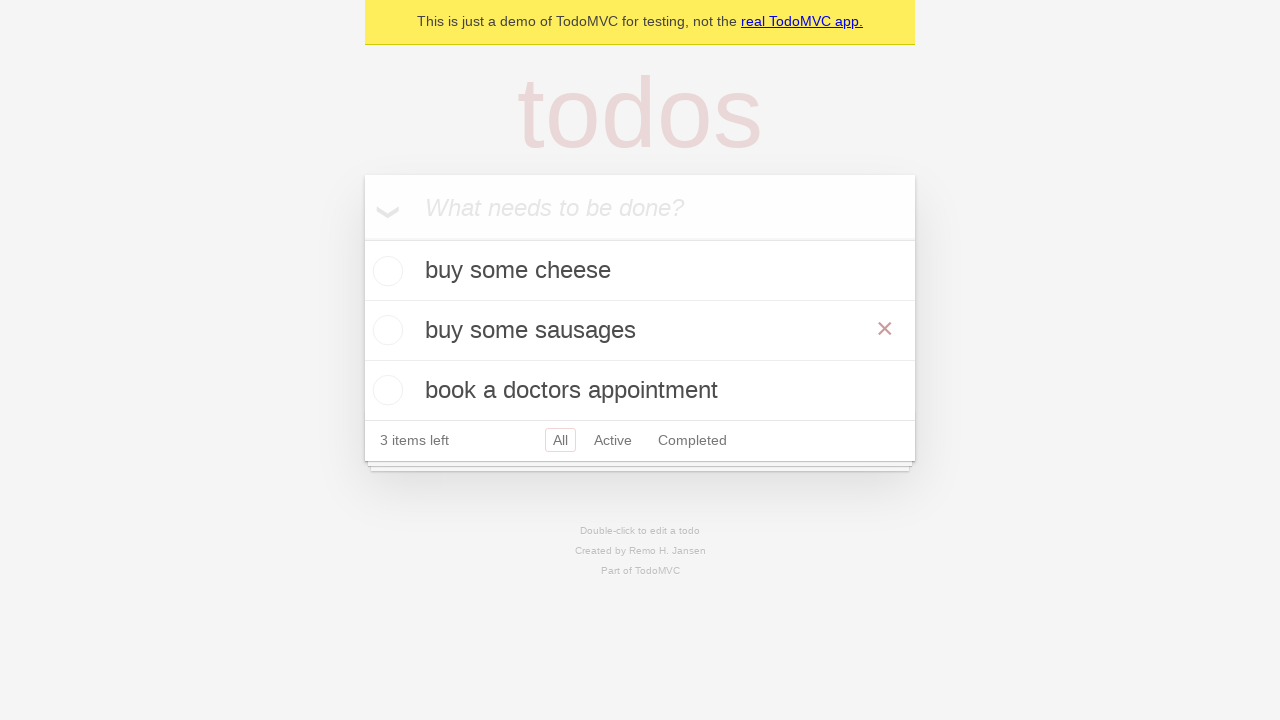

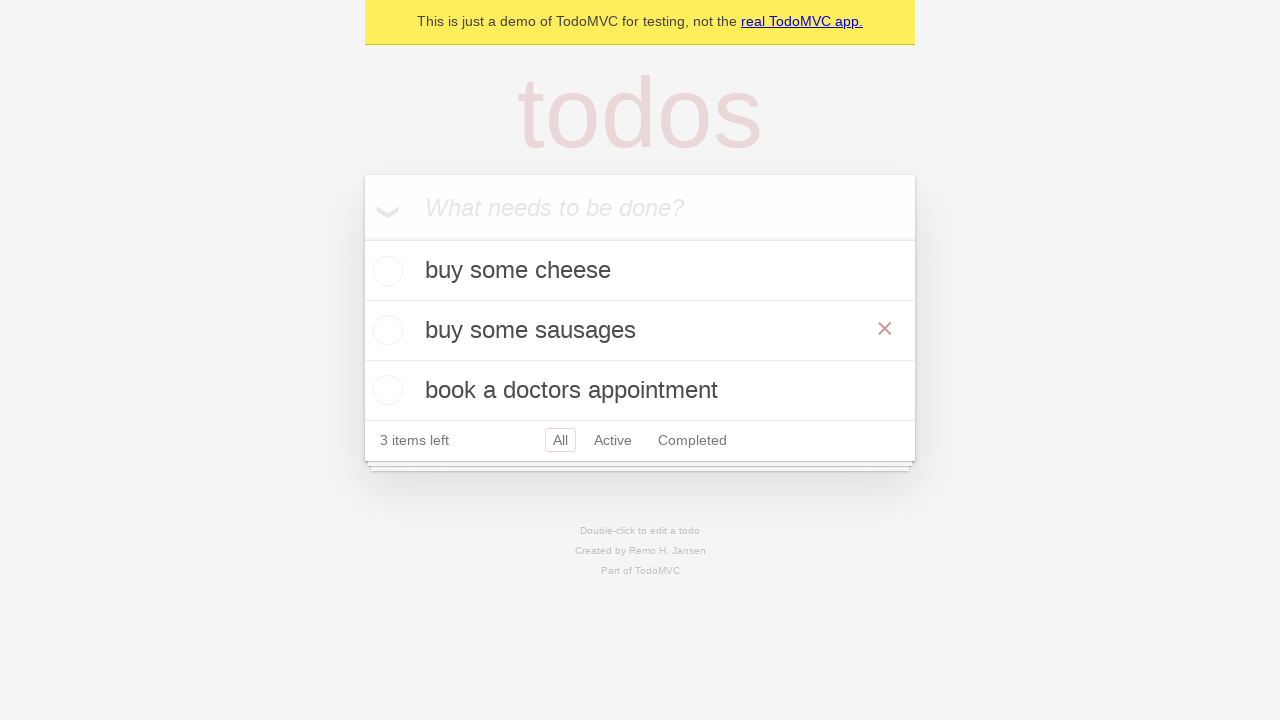